Tests switching to German language by clicking language selector and navigating to the DE version of the website.

Starting URL: https://zt.com.ua/

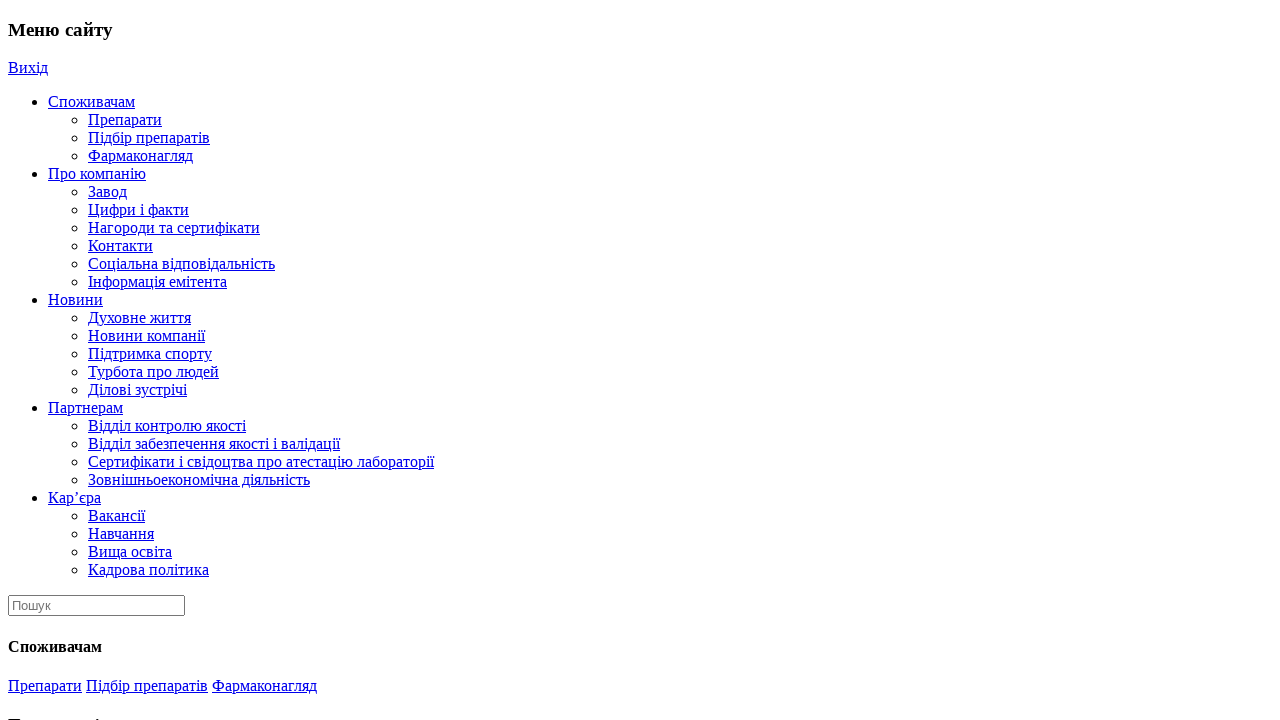

Clicked language selector dropdown at (20, 361) on .language > a
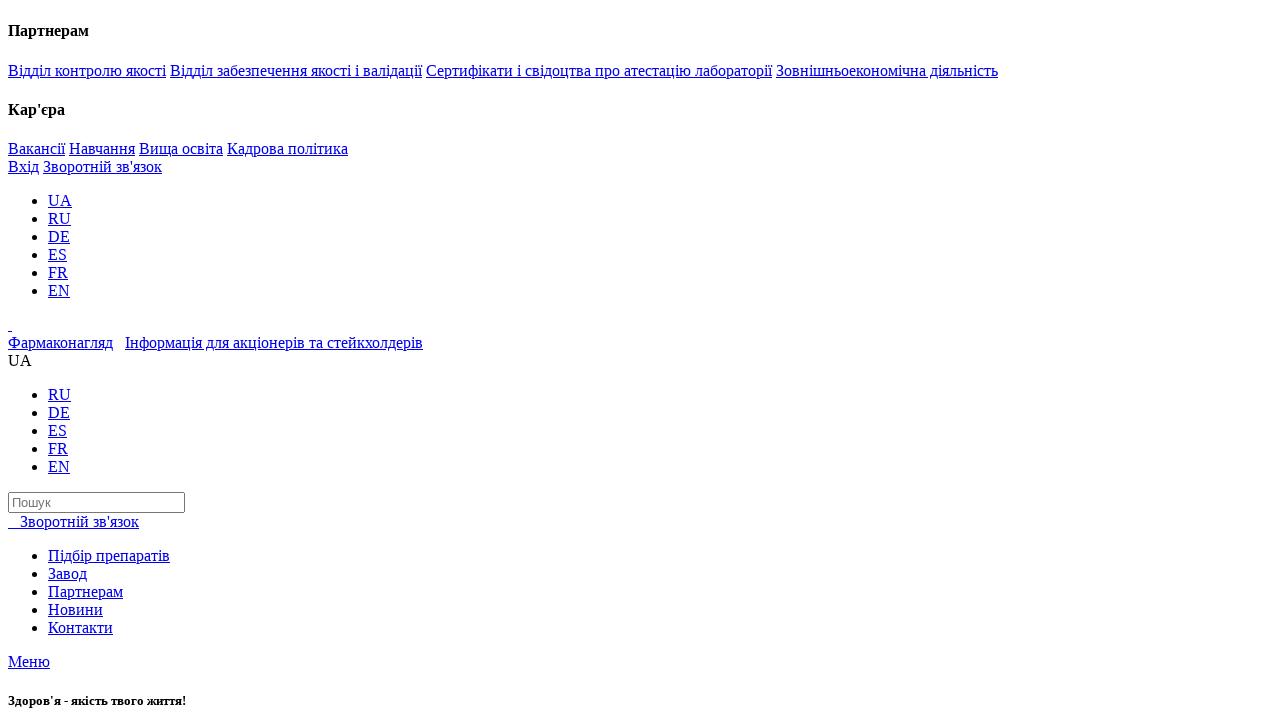

Clicked German language option to navigate to DE version at (59, 413) on .lang-item:nth-child(2) > [href="https://zt.com.ua/de/"]
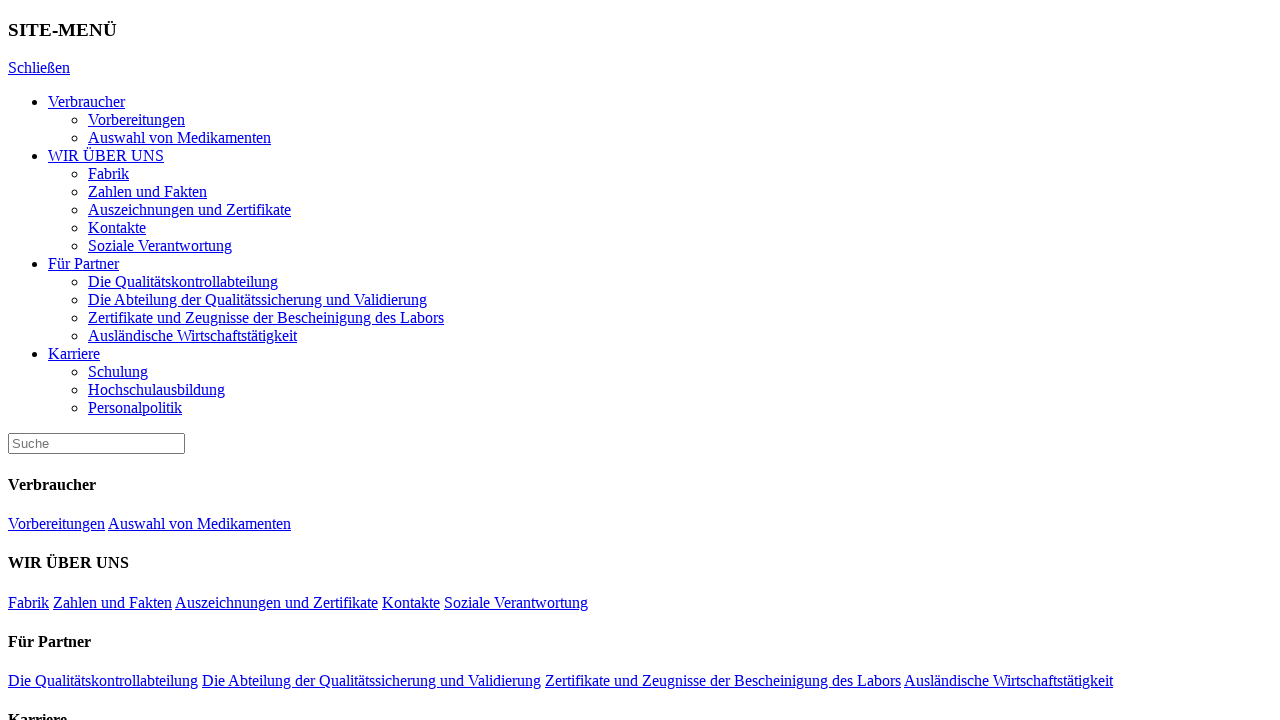

German version page loaded successfully
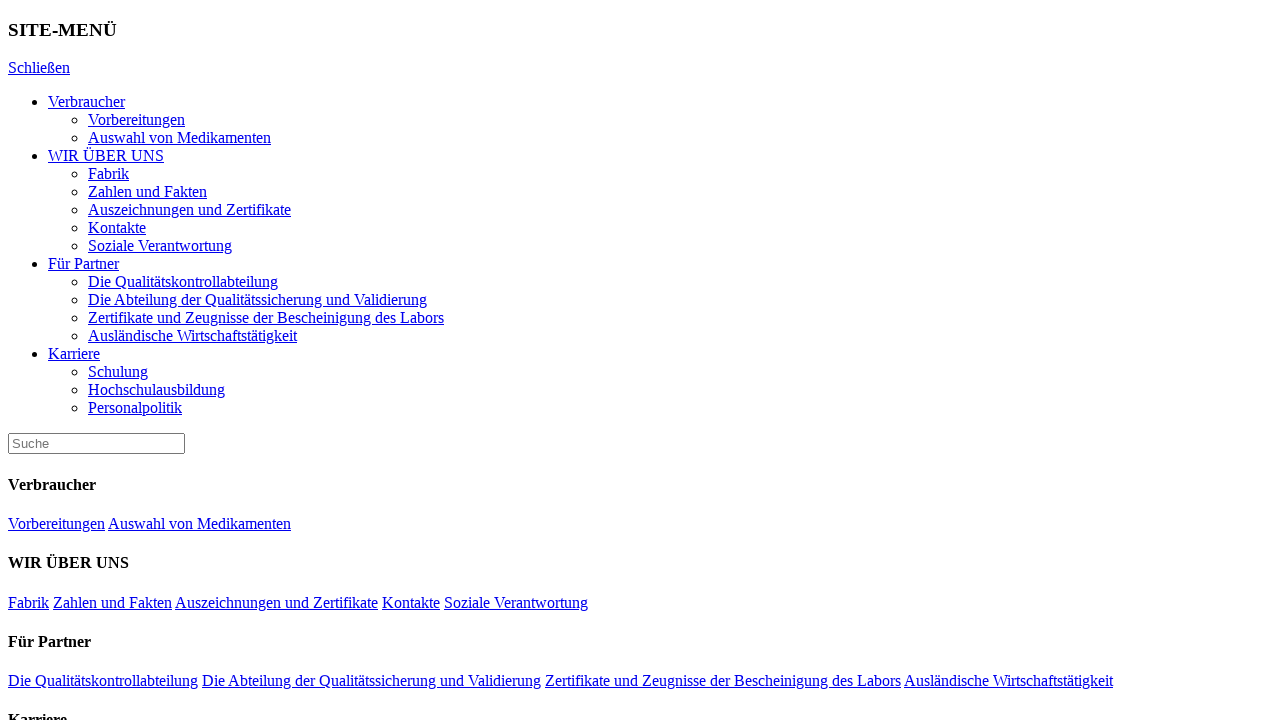

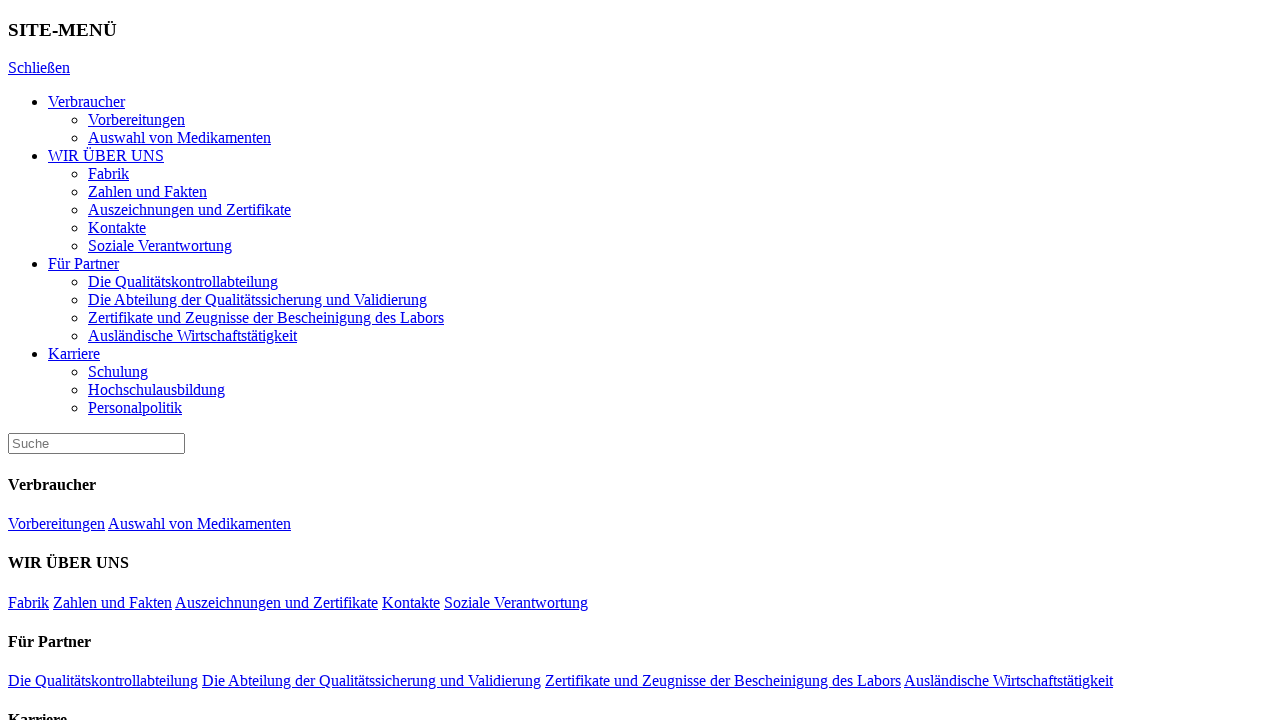